Tests different types of button clicks including double-click, right-click, and regular click

Starting URL: https://demoqa.com/buttons

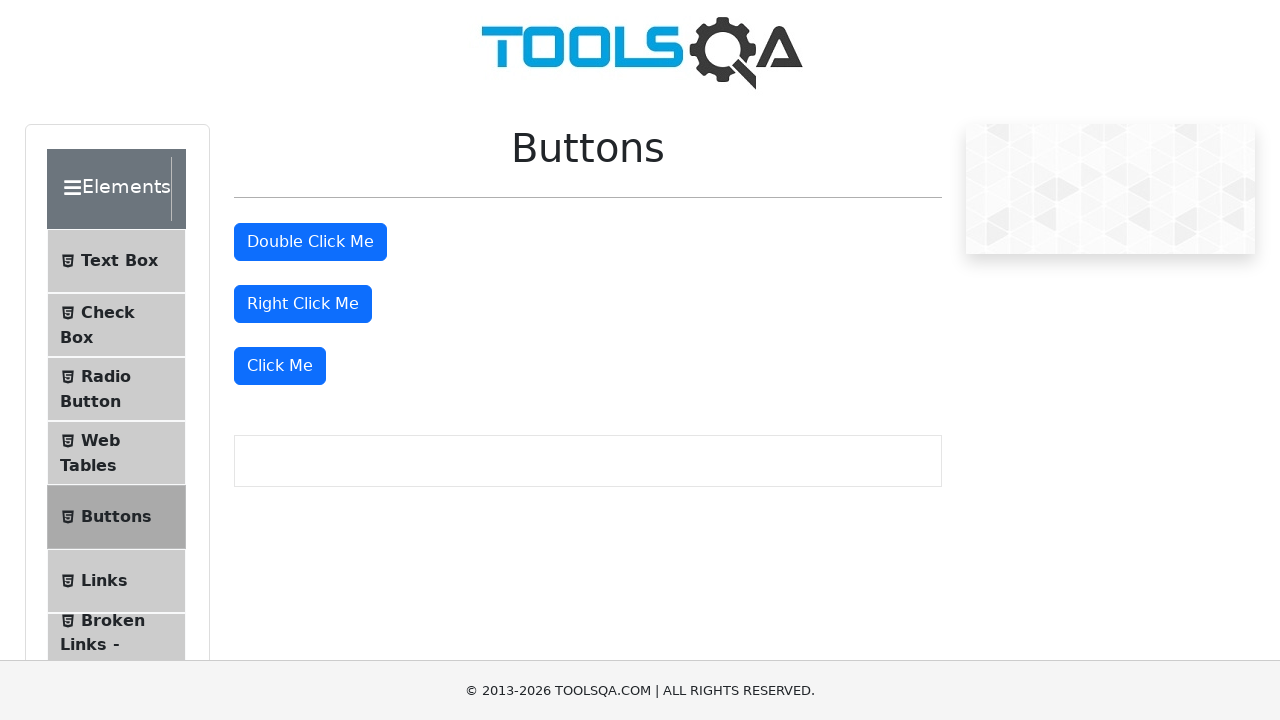

Located all buttons on the page
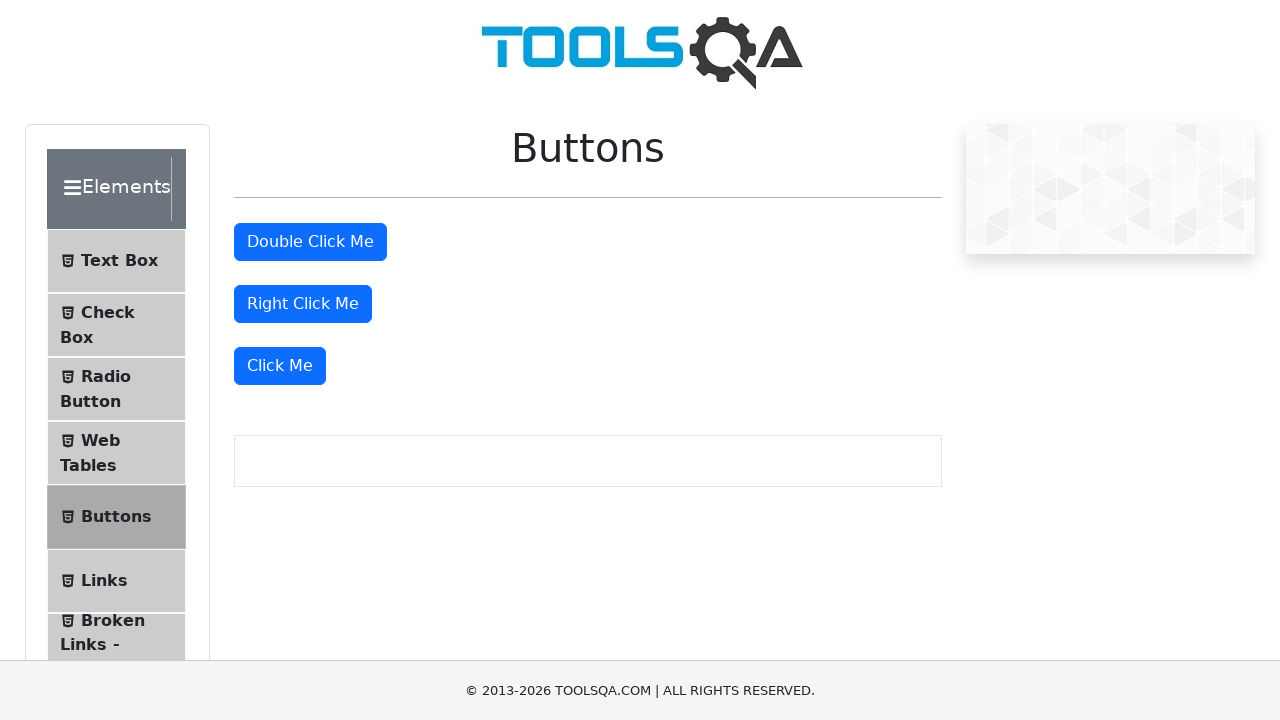

Double-clicked on the second button at (310, 242) on button >> nth=1
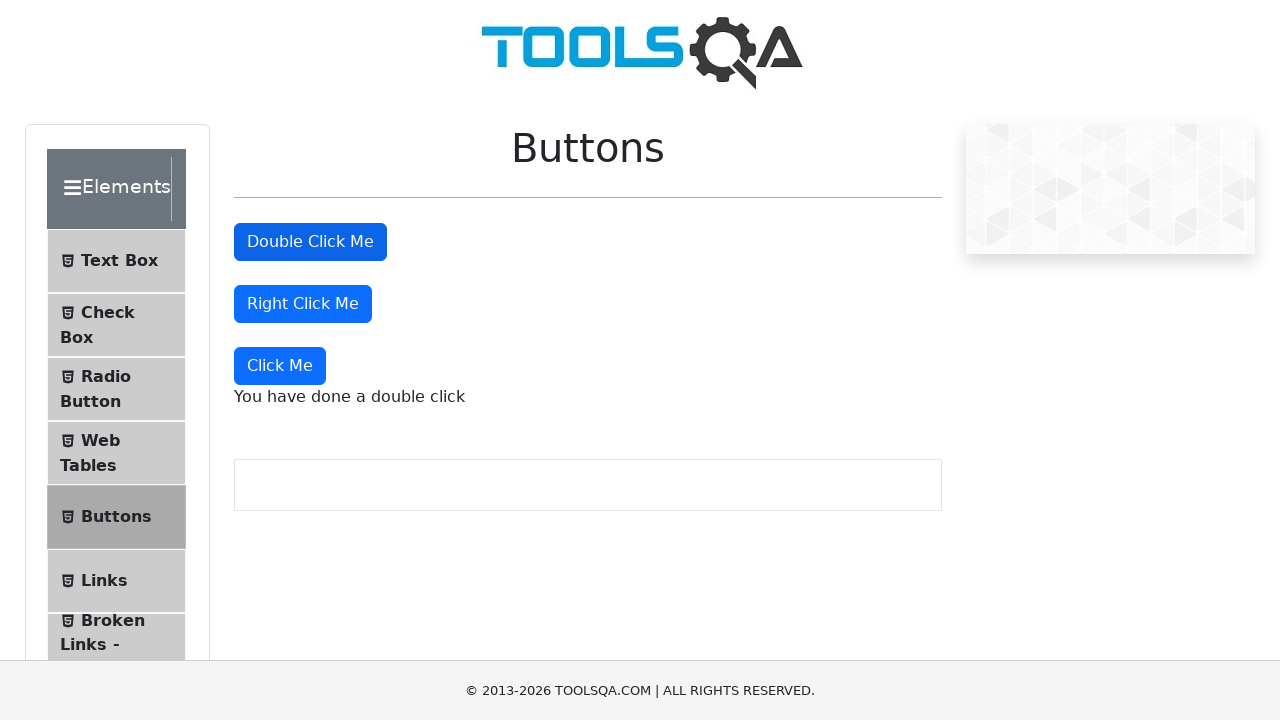

Retrieved double-click confirmation message
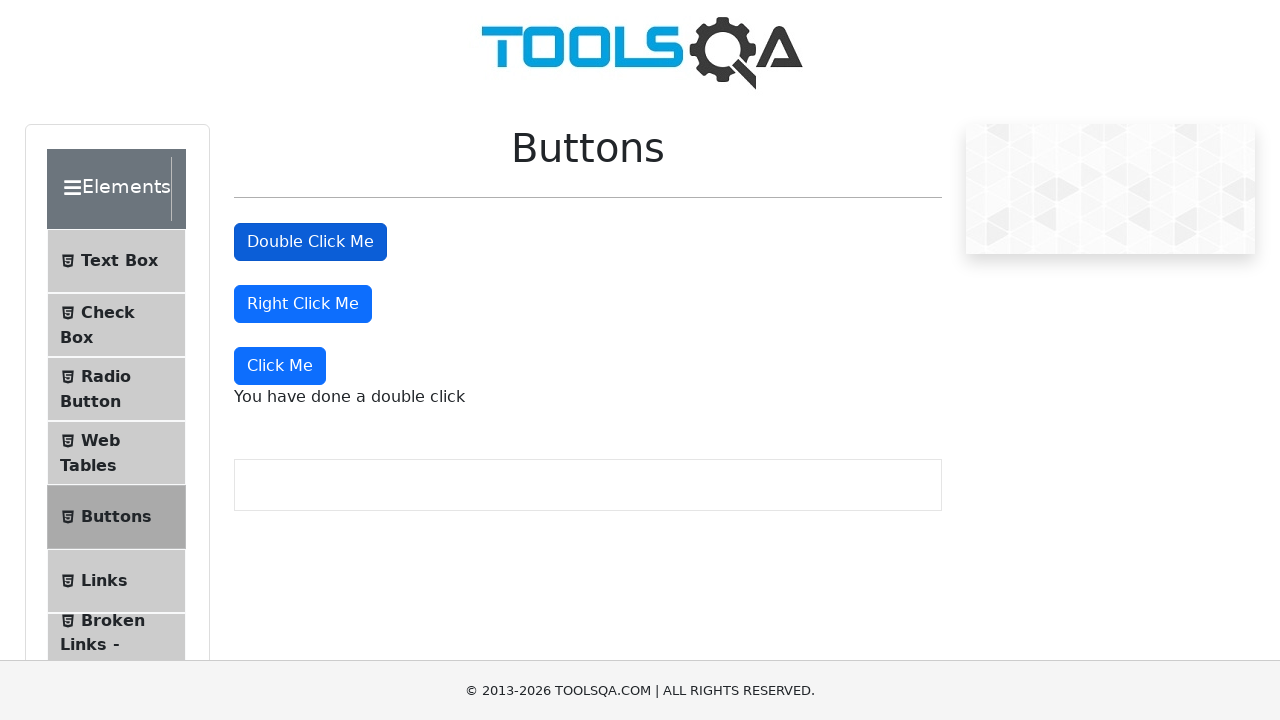

Verified double-click message contains expected text
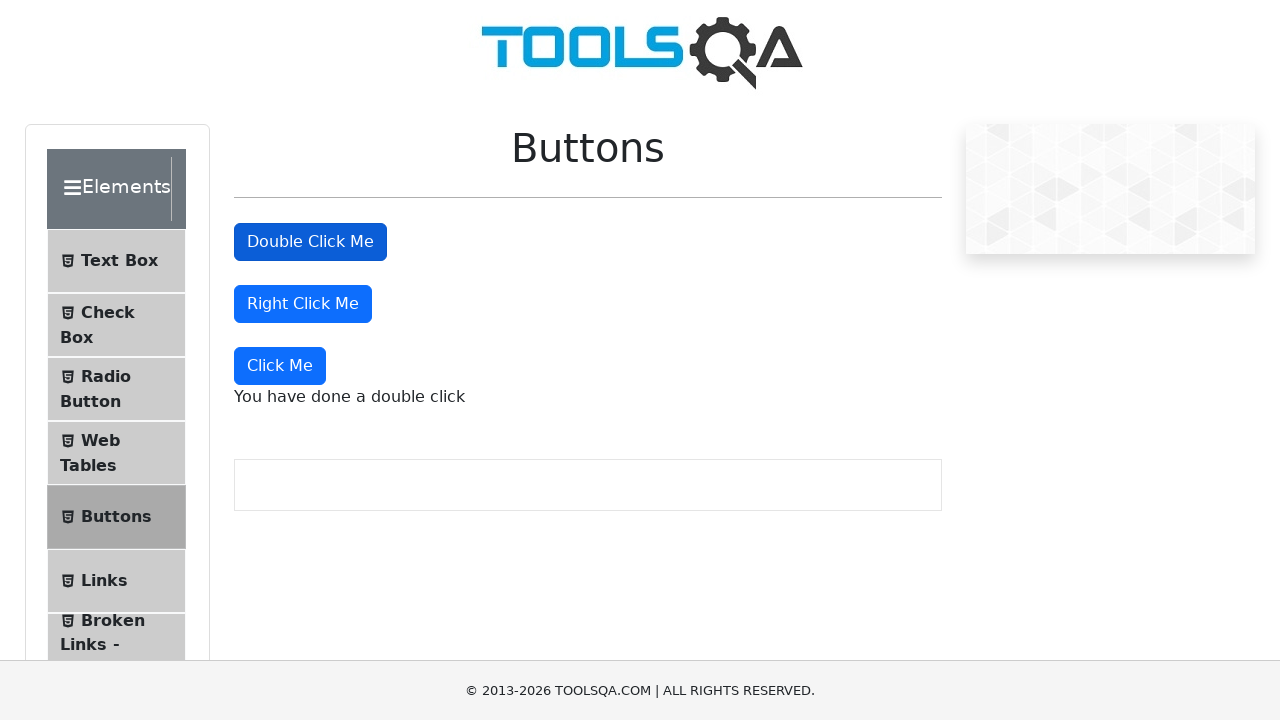

Right-clicked on the third button at (303, 304) on button >> nth=2
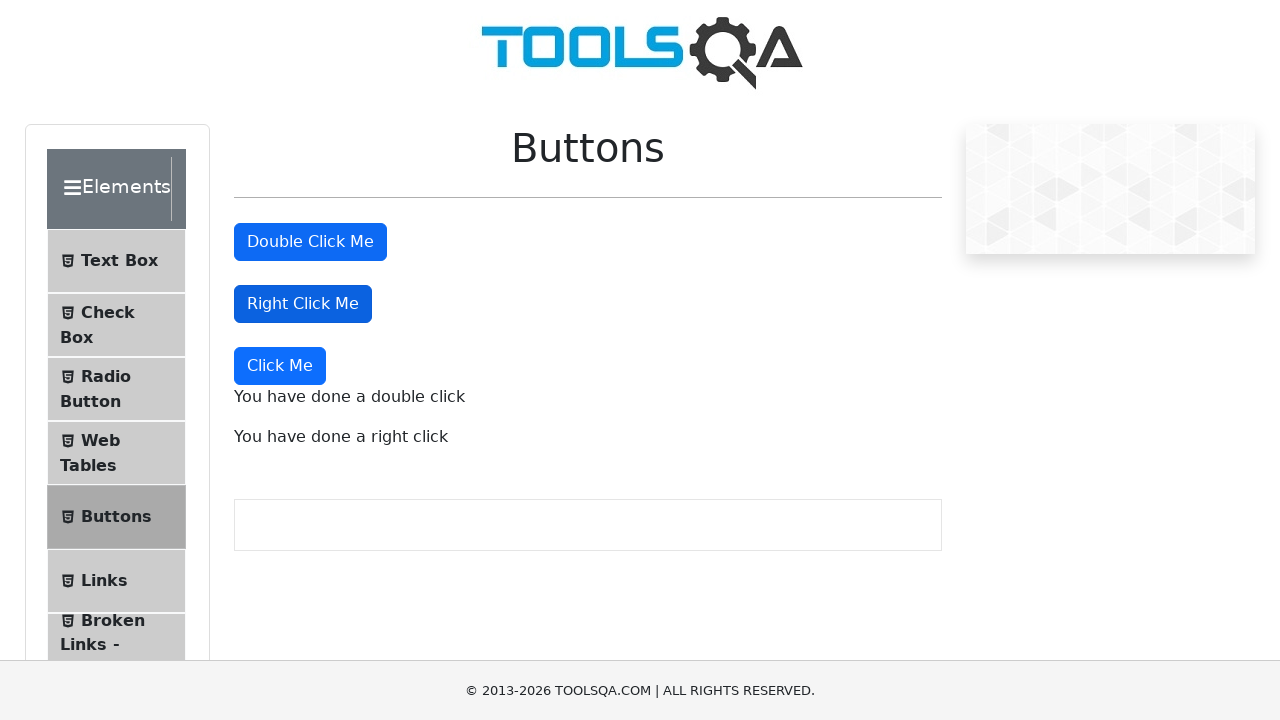

Retrieved right-click confirmation message
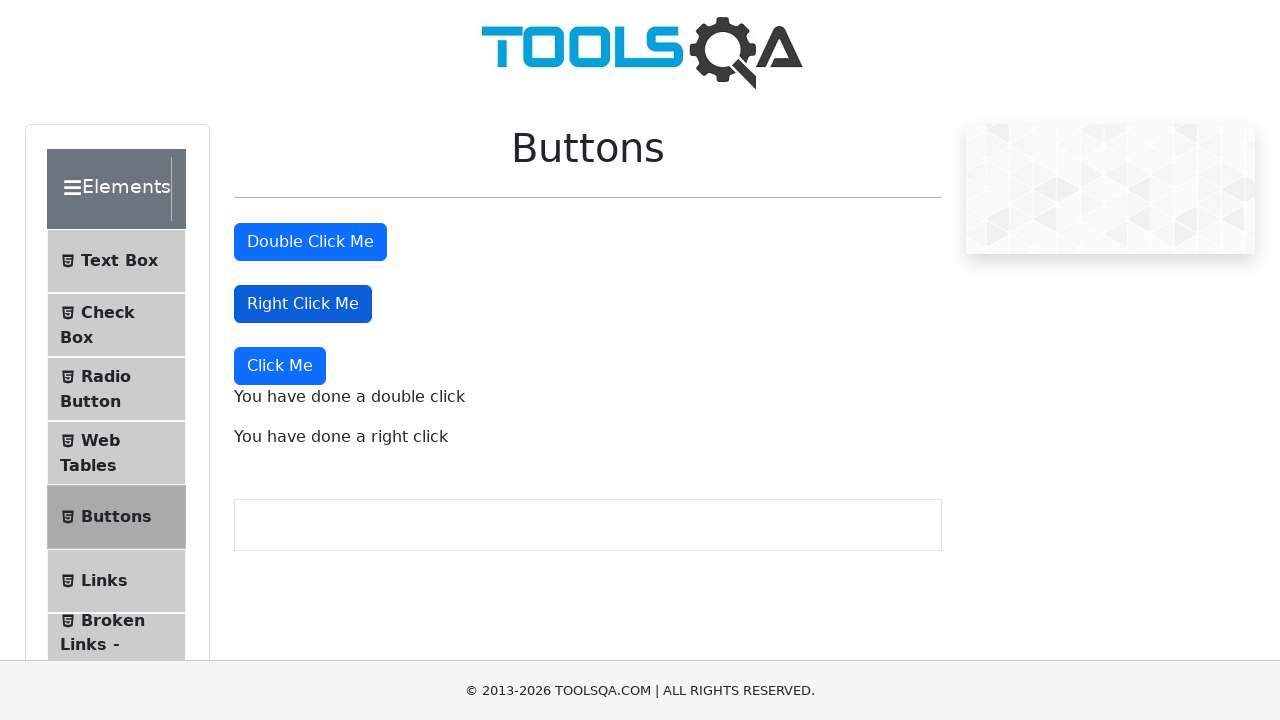

Verified right-click message contains expected text
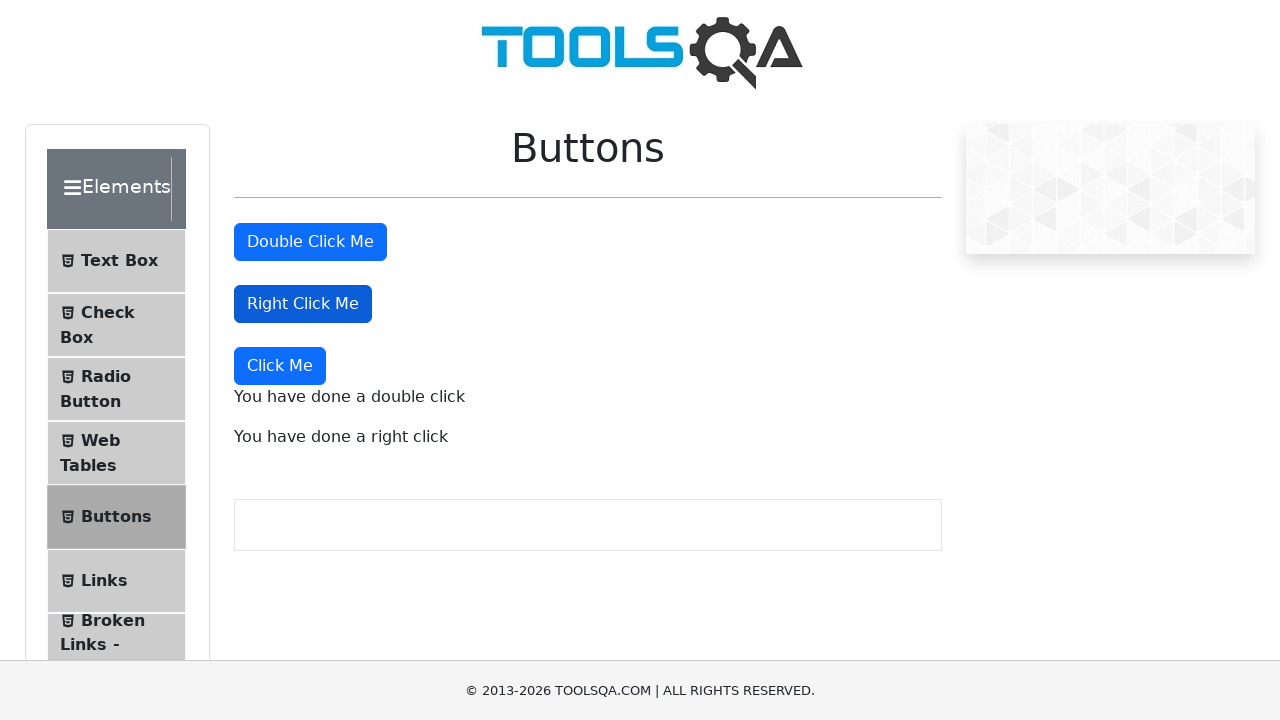

Clicked on the fourth button with regular click at (280, 366) on button >> nth=3
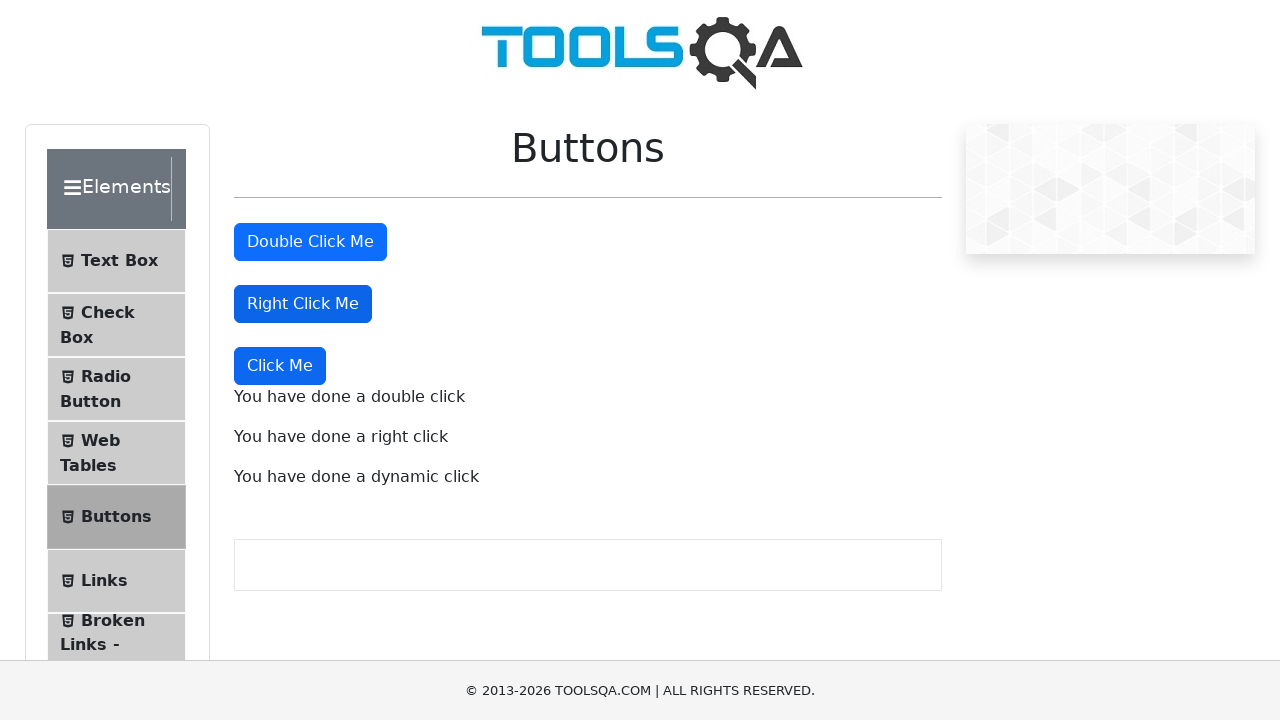

Retrieved dynamic click confirmation message
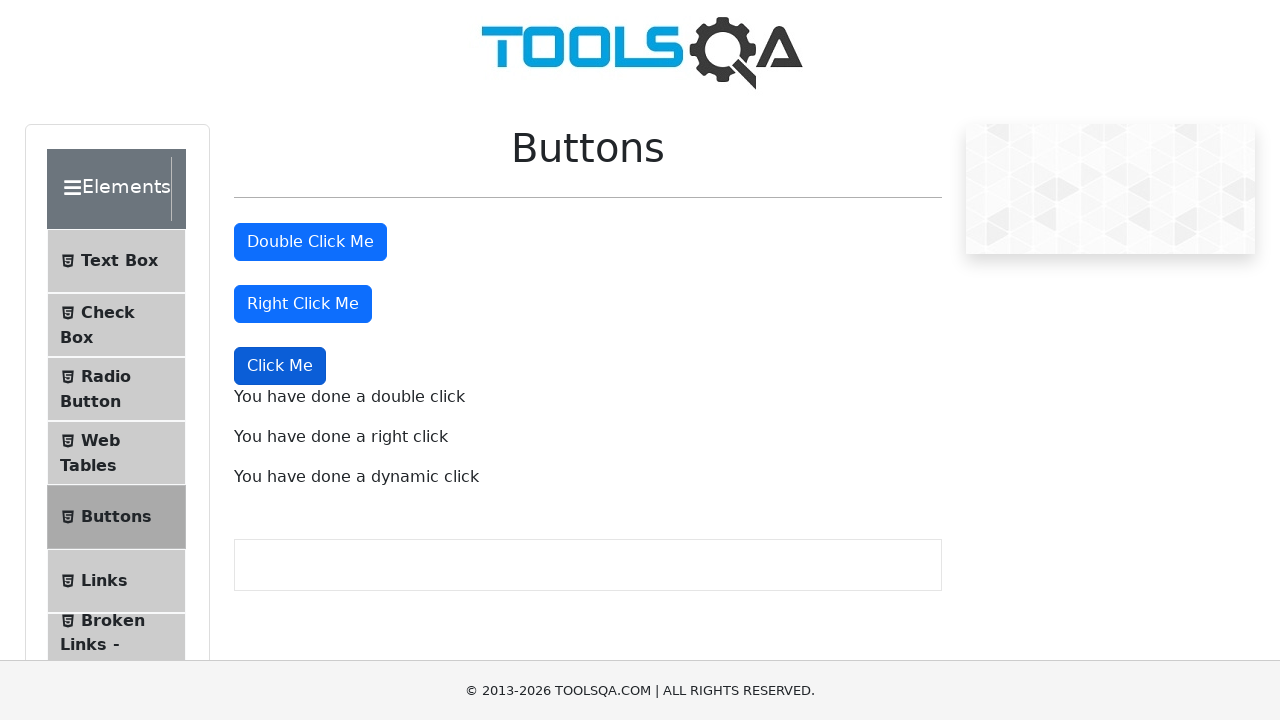

Verified dynamic click message contains expected text
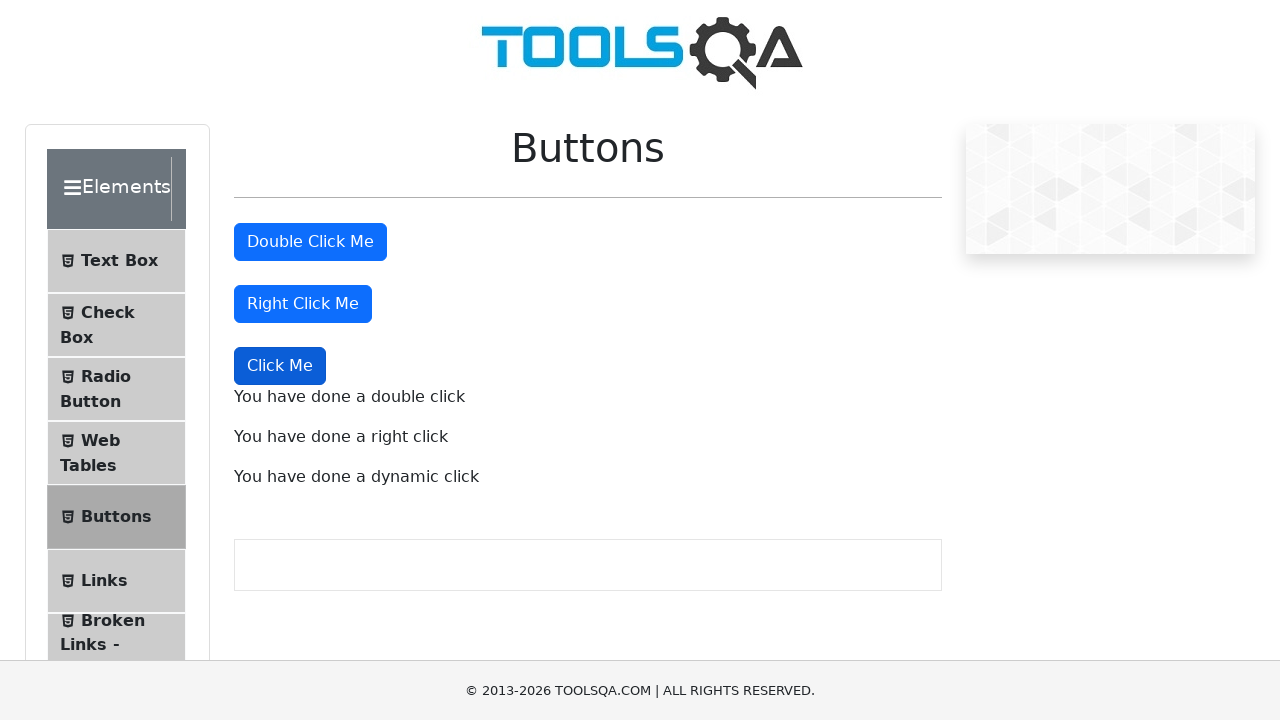

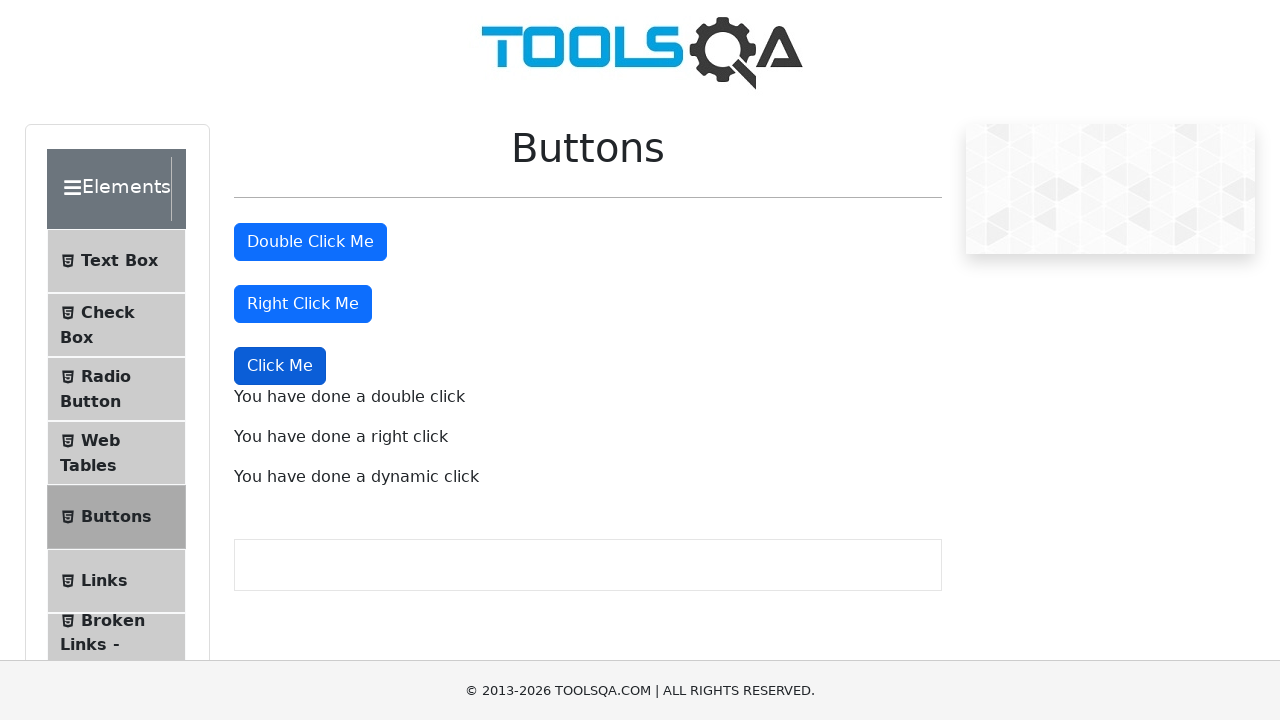